Tests Server-Sent Events (SSE) by navigating to the W3Schools SSE demo page and waiting for event messages

Starting URL: https://www.w3schools.com/html/tryit.asp?filename=tryhtml5_sse

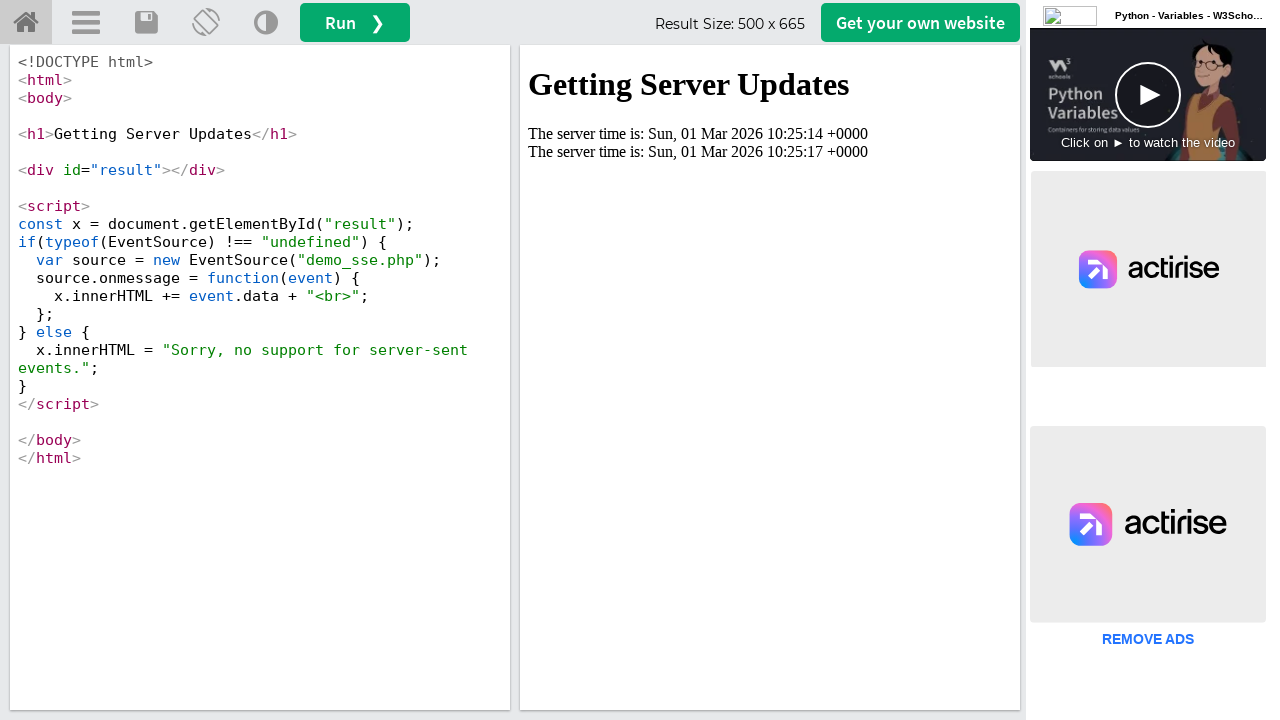

W3Schools SSE demo page loaded with networkidle state
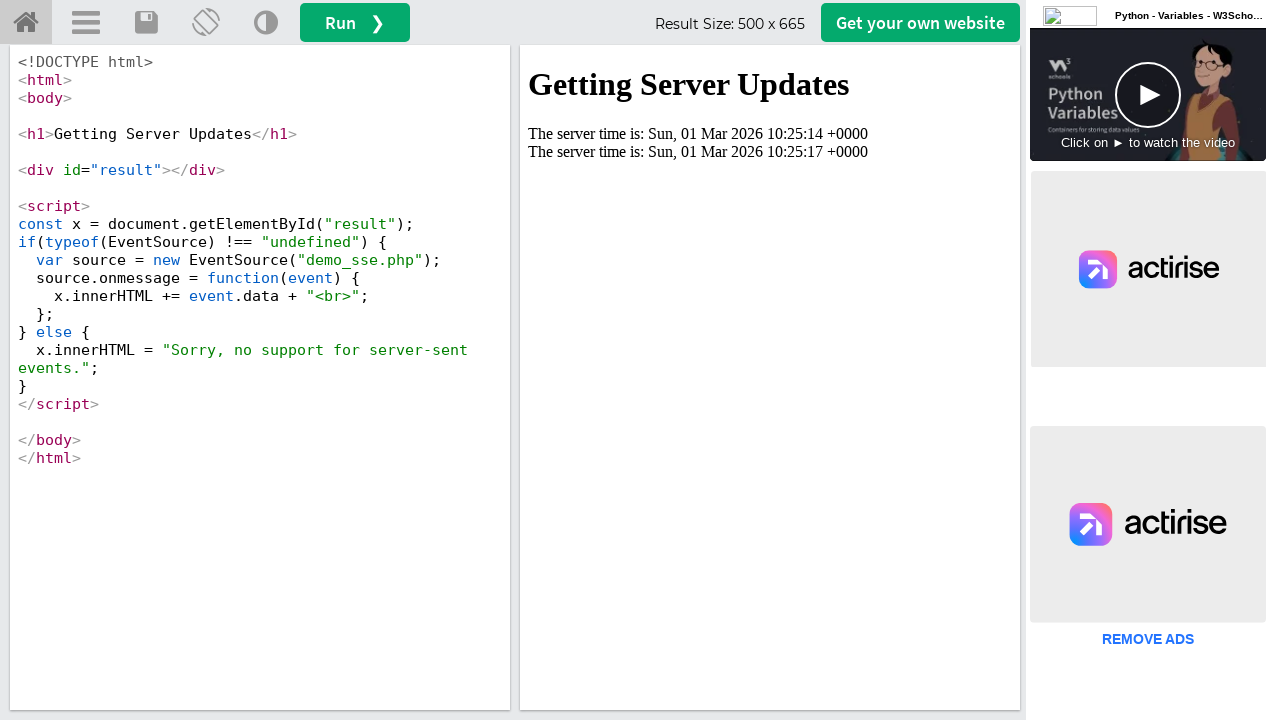

Waited 5 seconds to observe Server-Sent Event messages
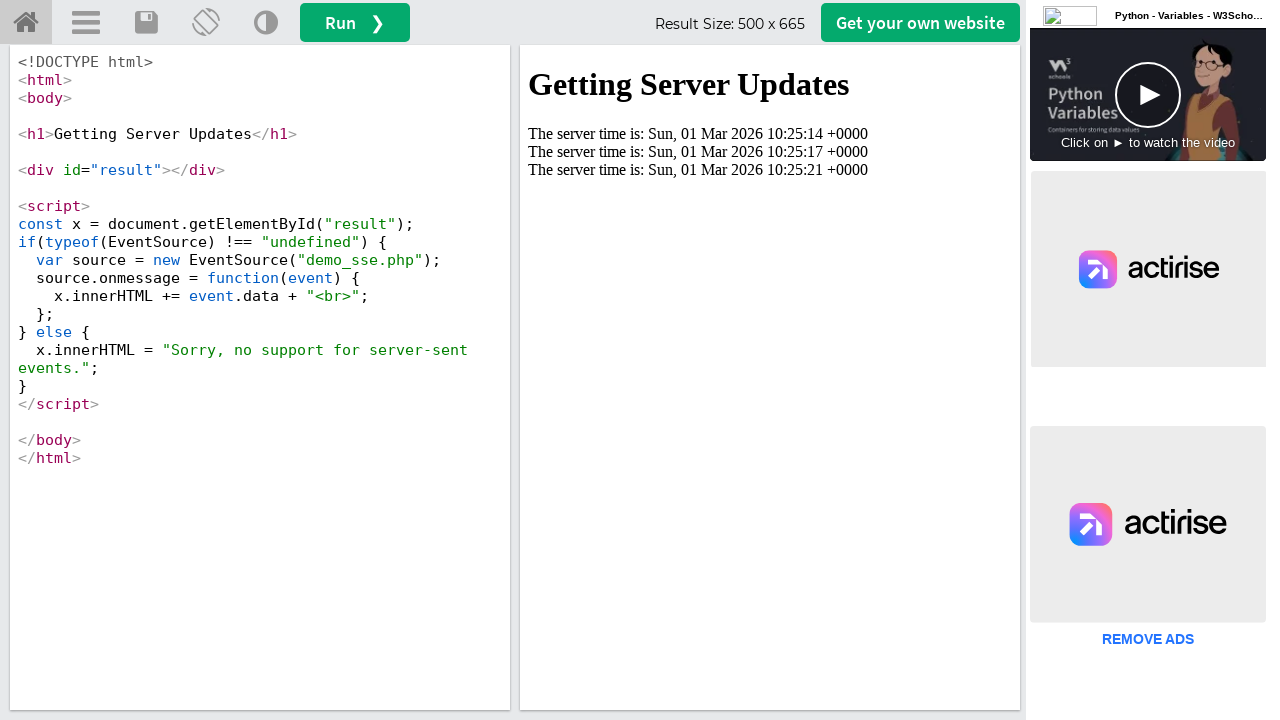

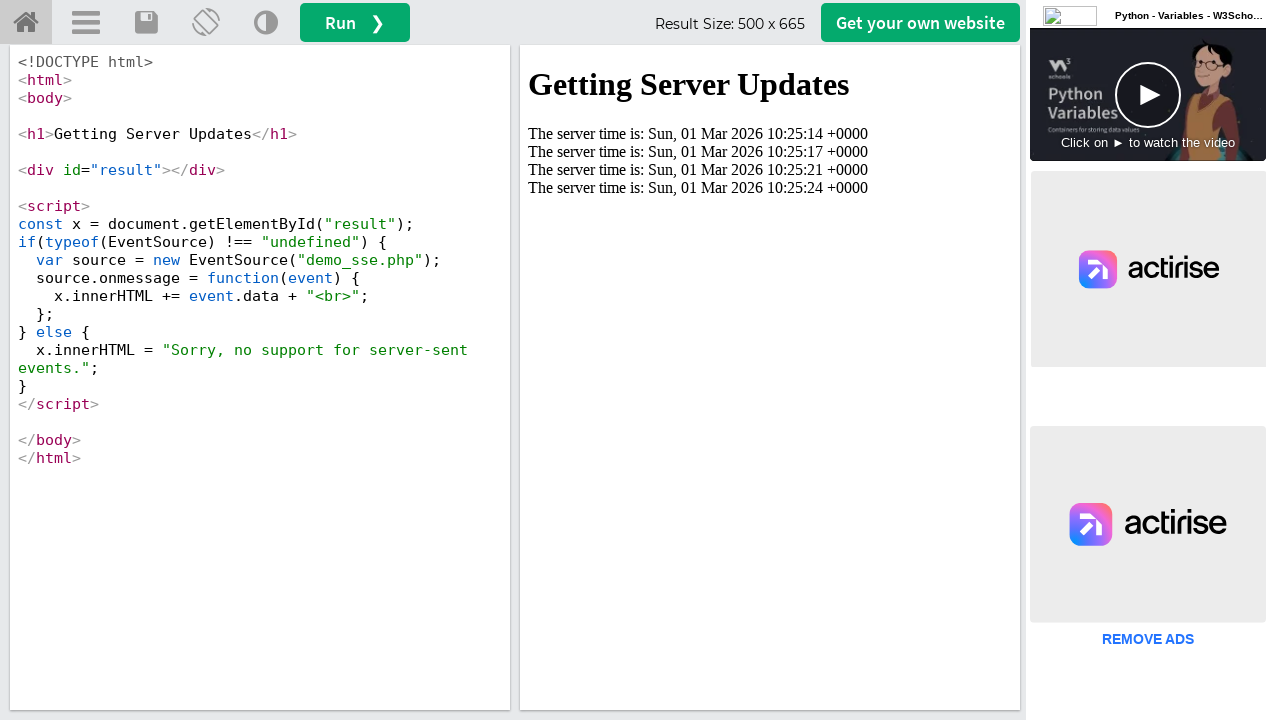